Tests iframe interaction by switching to the result iframe on W3Schools TryIt editor, filling in first and last name fields, and submitting the form

Starting URL: https://www.w3schools.com/tags/tryit.asp?filename=tryhtml_input_test

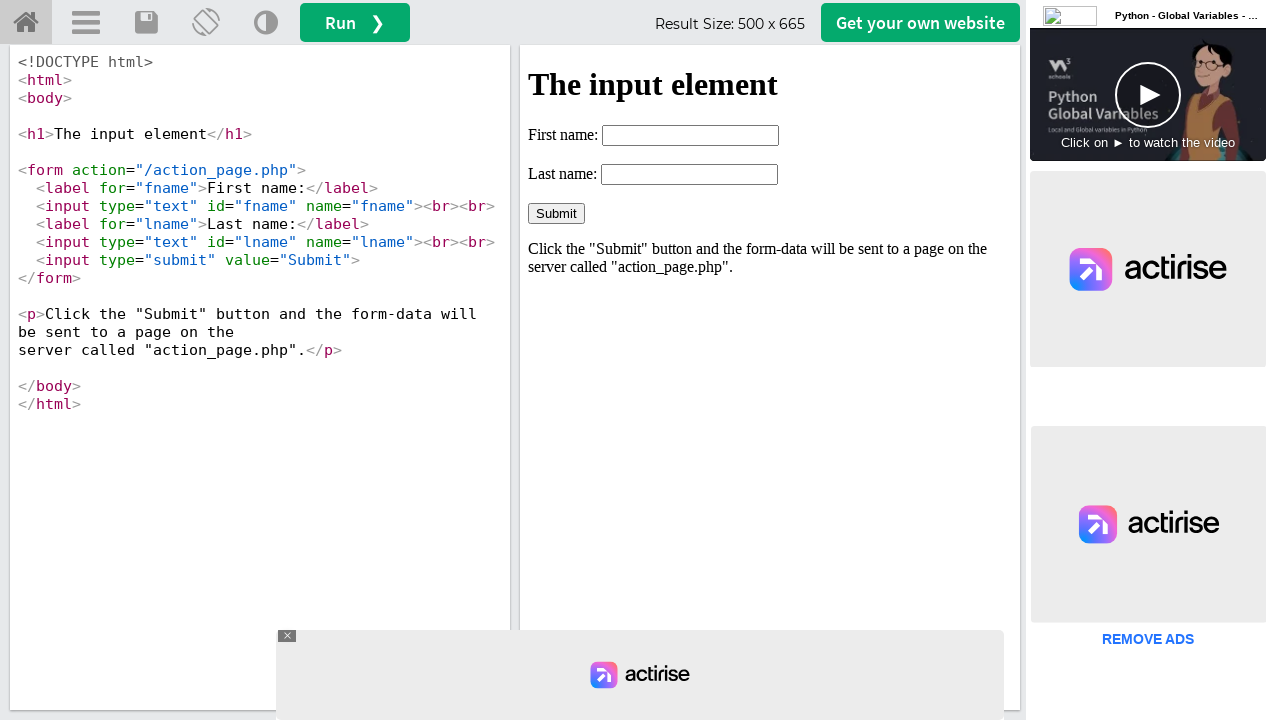

Located the result iframe (#iframeResult)
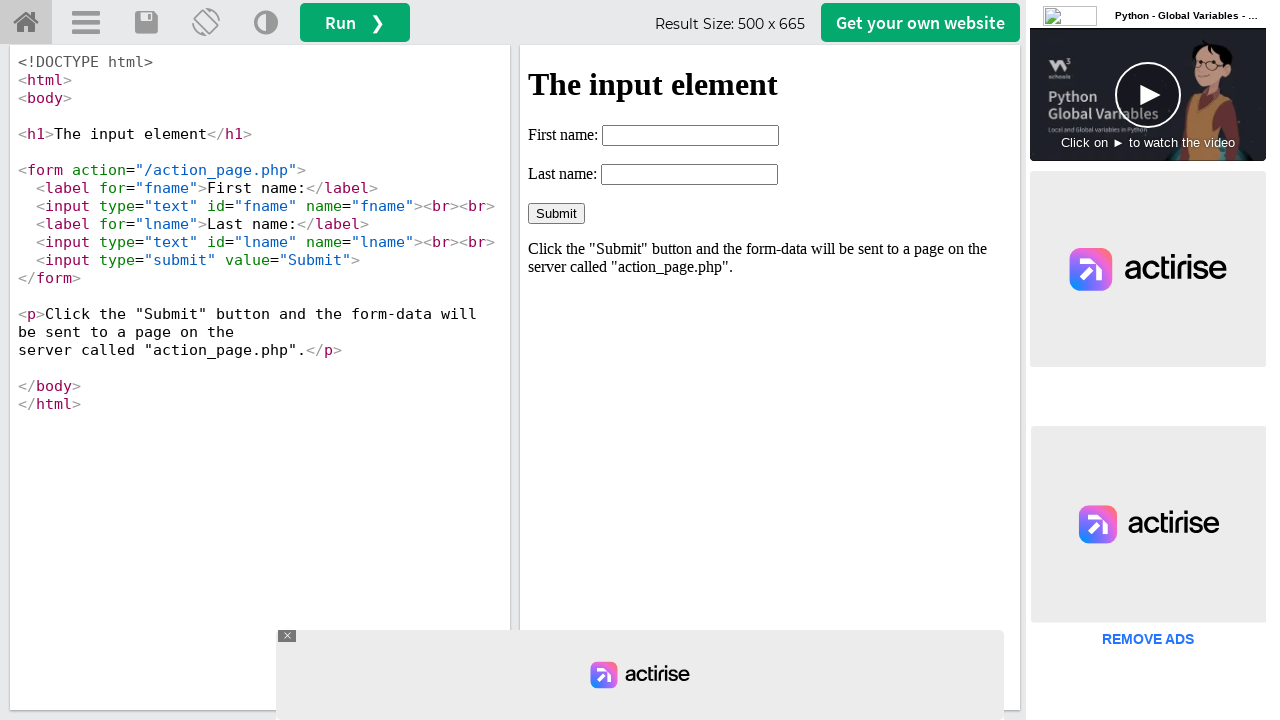

Filled first name field with 'Nilesh' on #iframeResult >> internal:control=enter-frame >> input#fname
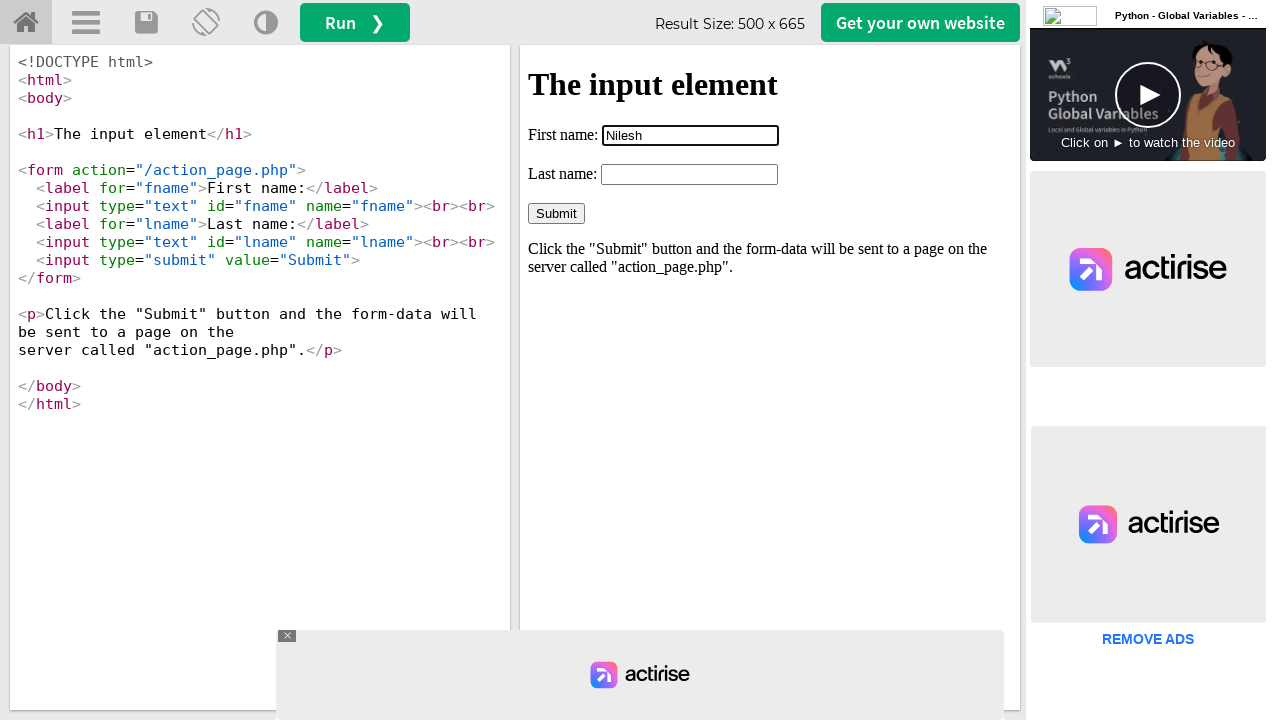

Filled last name field with 'Patil' on #iframeResult >> internal:control=enter-frame >> input#lname
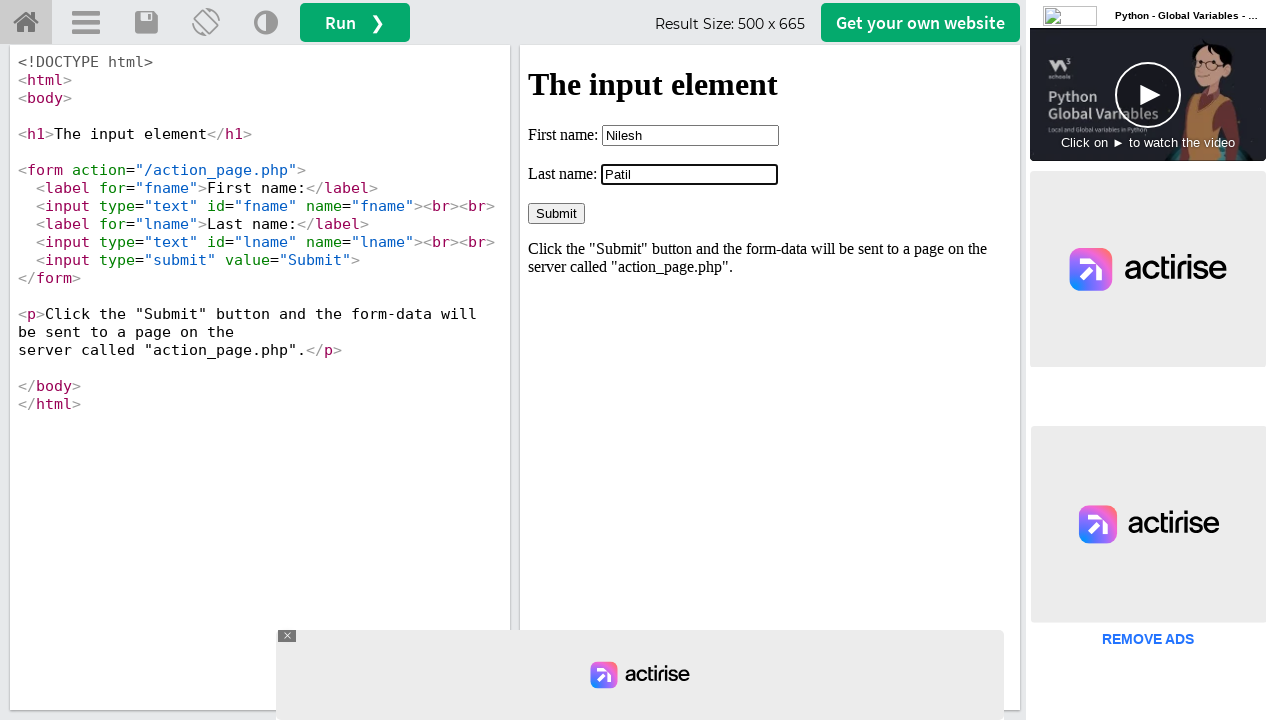

Clicked the Submit button at (556, 213) on #iframeResult >> internal:control=enter-frame >> input[value='Submit']
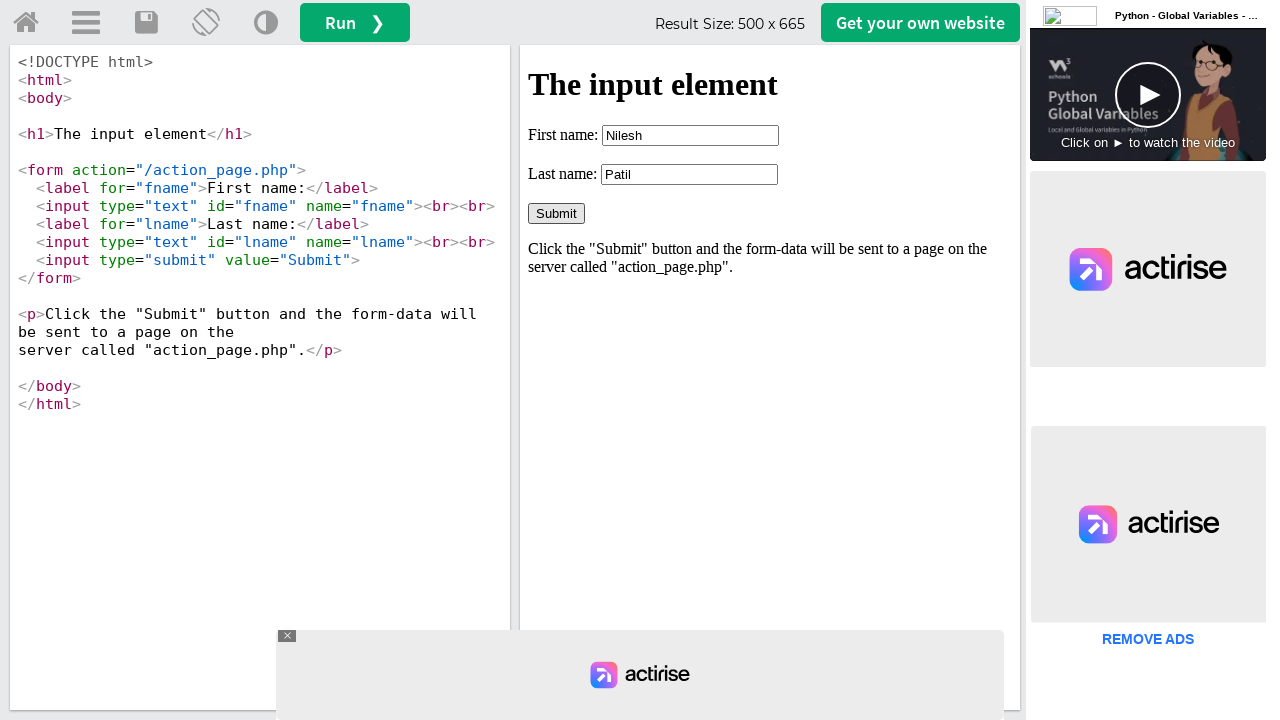

Waited 1000ms for form submission to complete
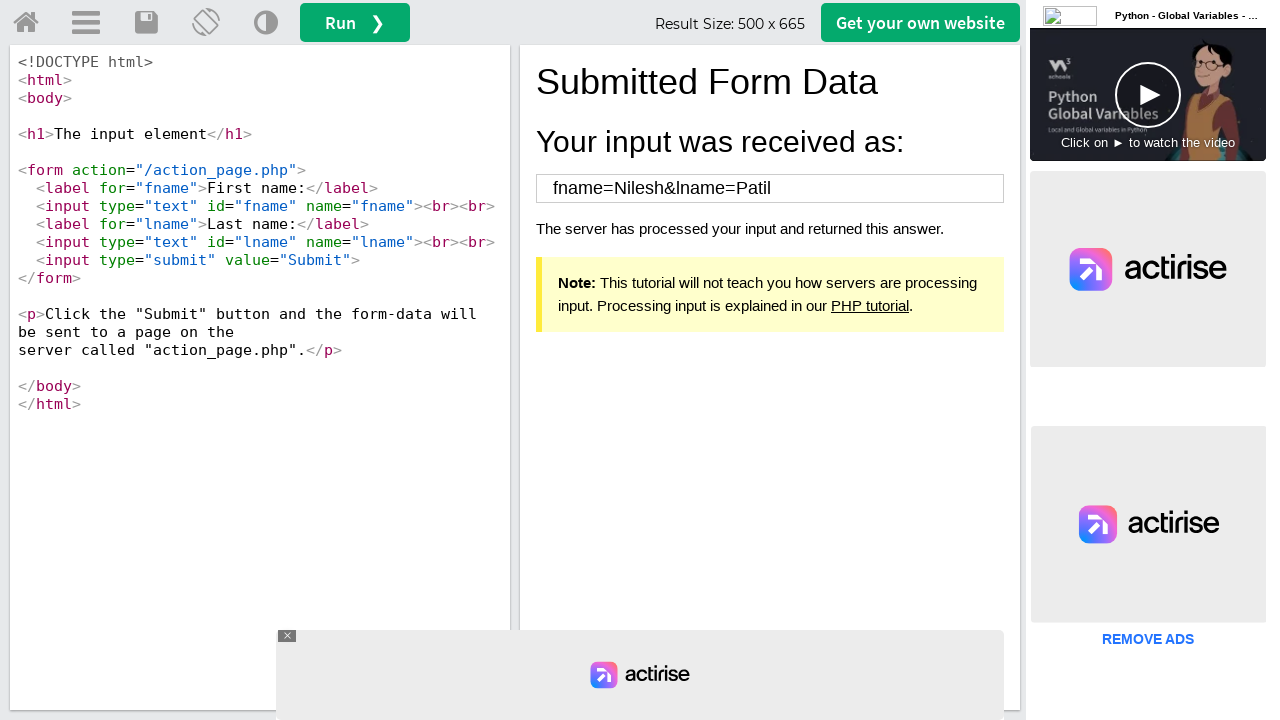

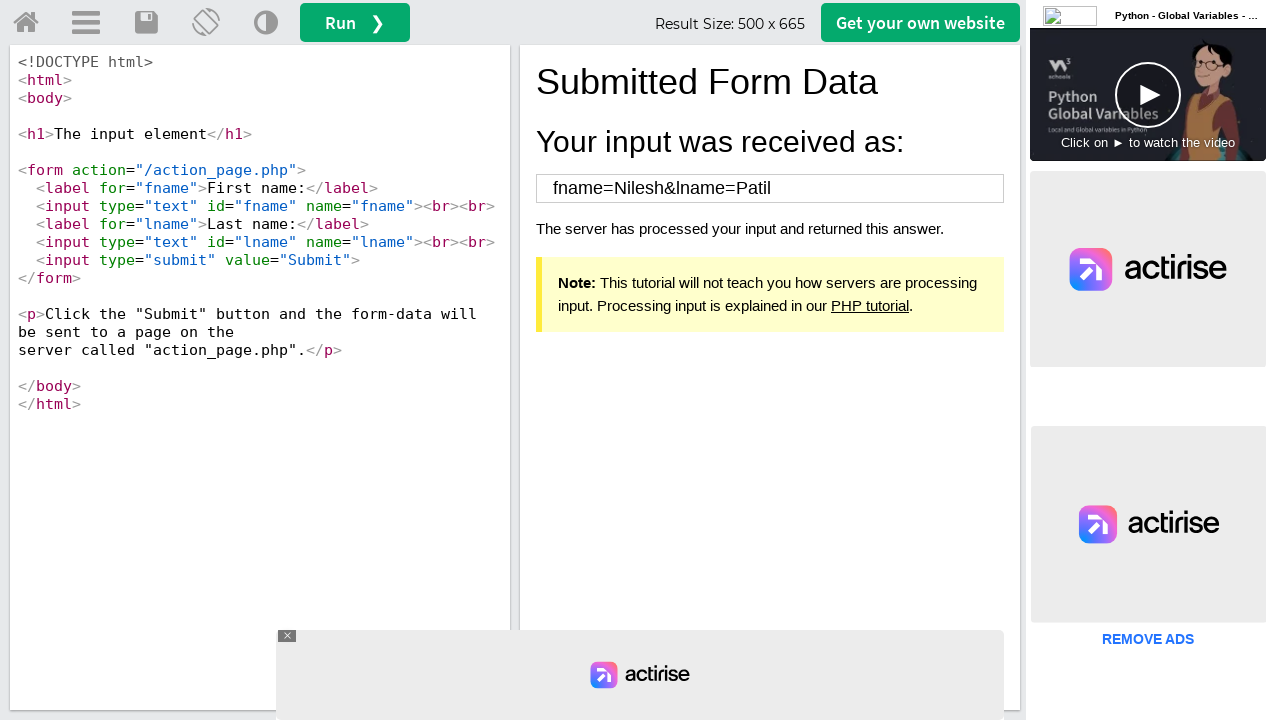